Tests table row addition functionality by adding 5 new rows with form data entry

Starting URL: https://www.tutorialrepublic.com/snippets/bootstrap/table-with-add-and-delete-row-feature.php

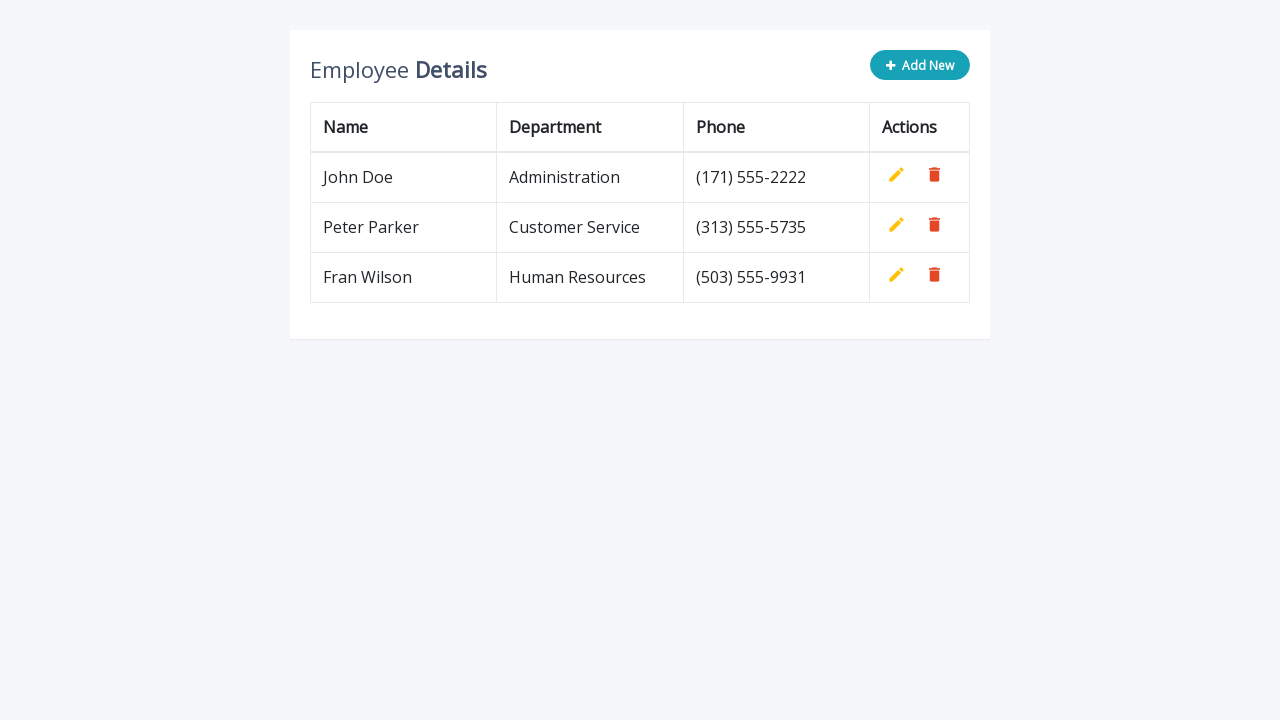

Clicked 'Add New' button to create new row at (920, 65) on button[type='button']
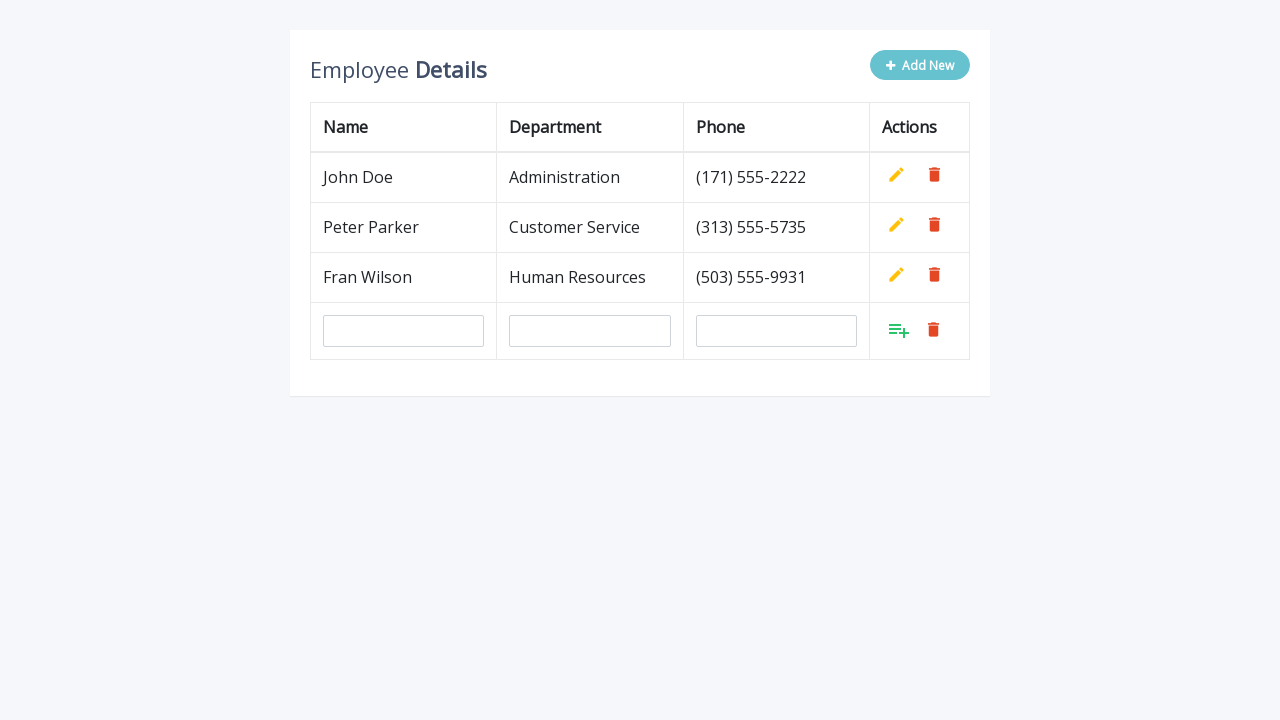

Filled name field with 'Severus Snape' on input[name='name']
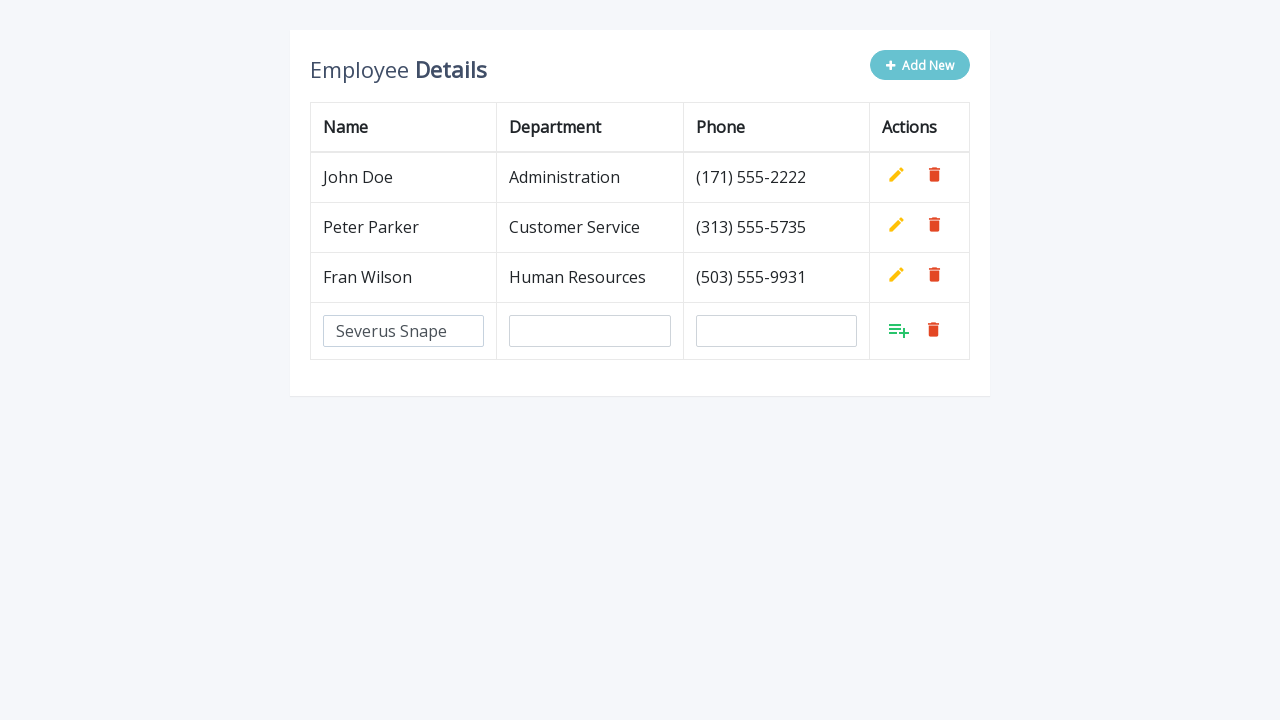

Filled department field with 'Administration' on input[name='department']
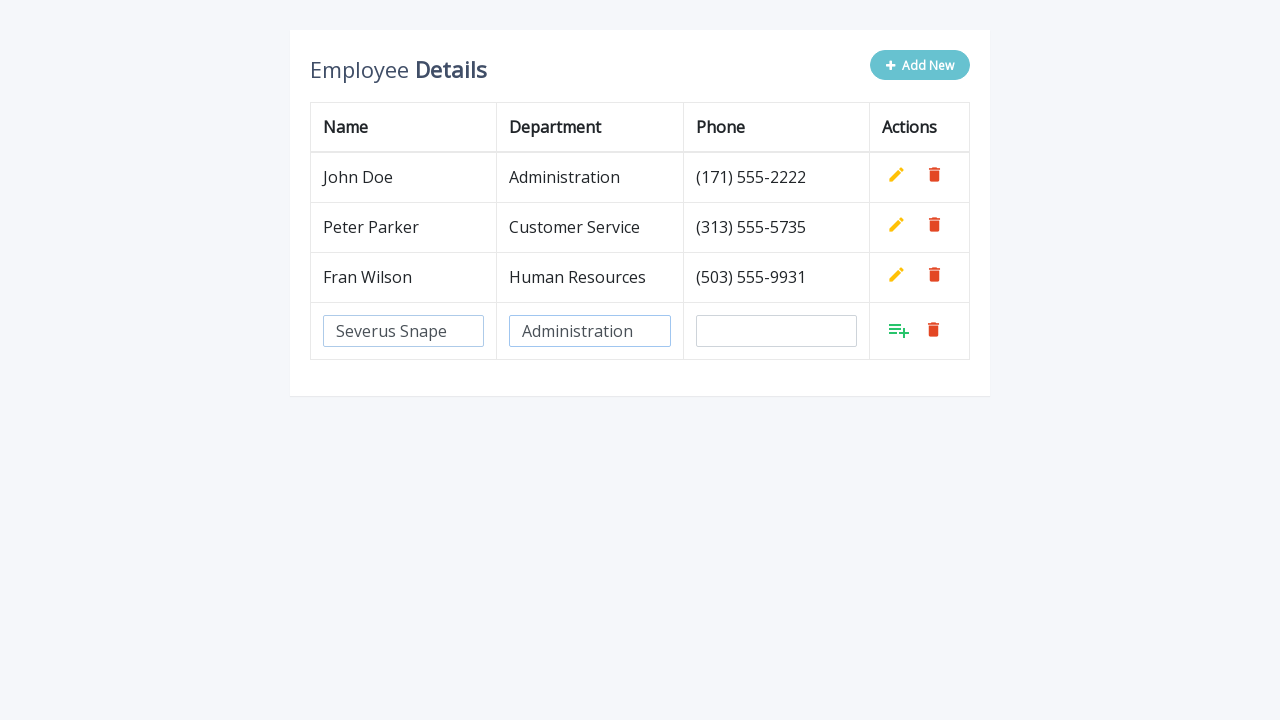

Filled phone field with '(111) 222-333' on input[name='phone']
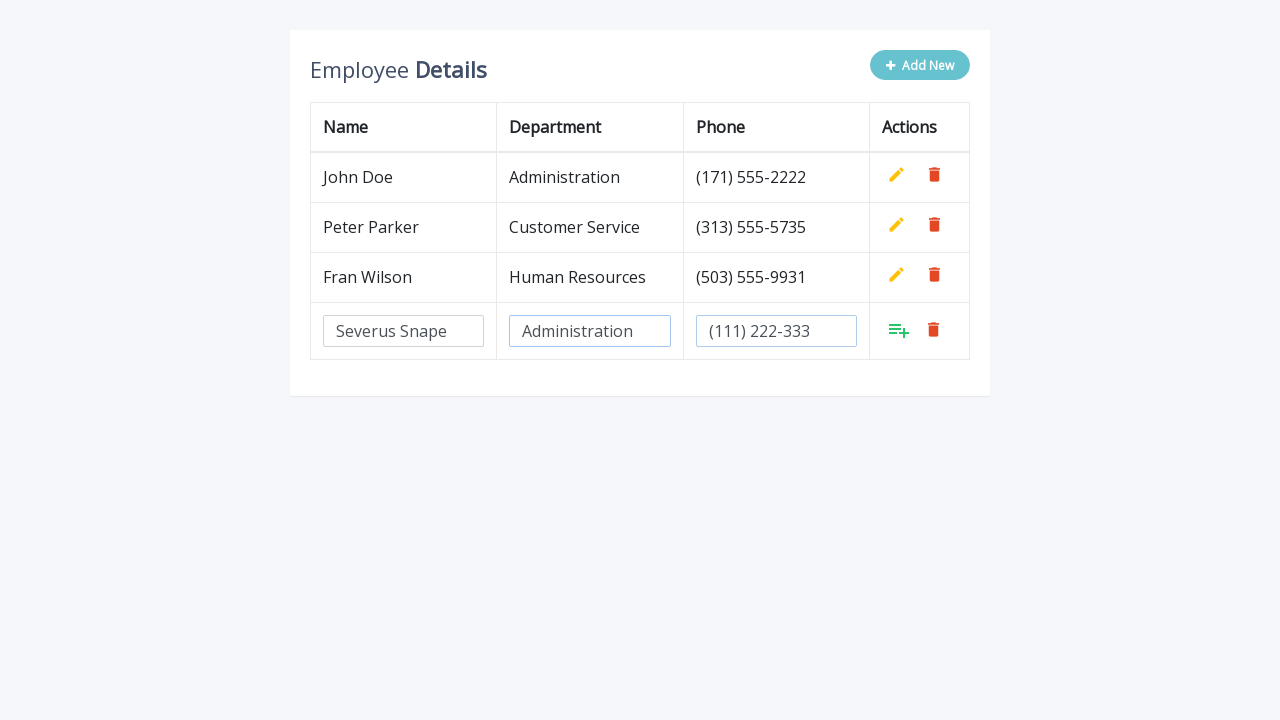

Clicked green Add button to confirm new row entry at (899, 330) on tr:last-child td:last-child a.add i
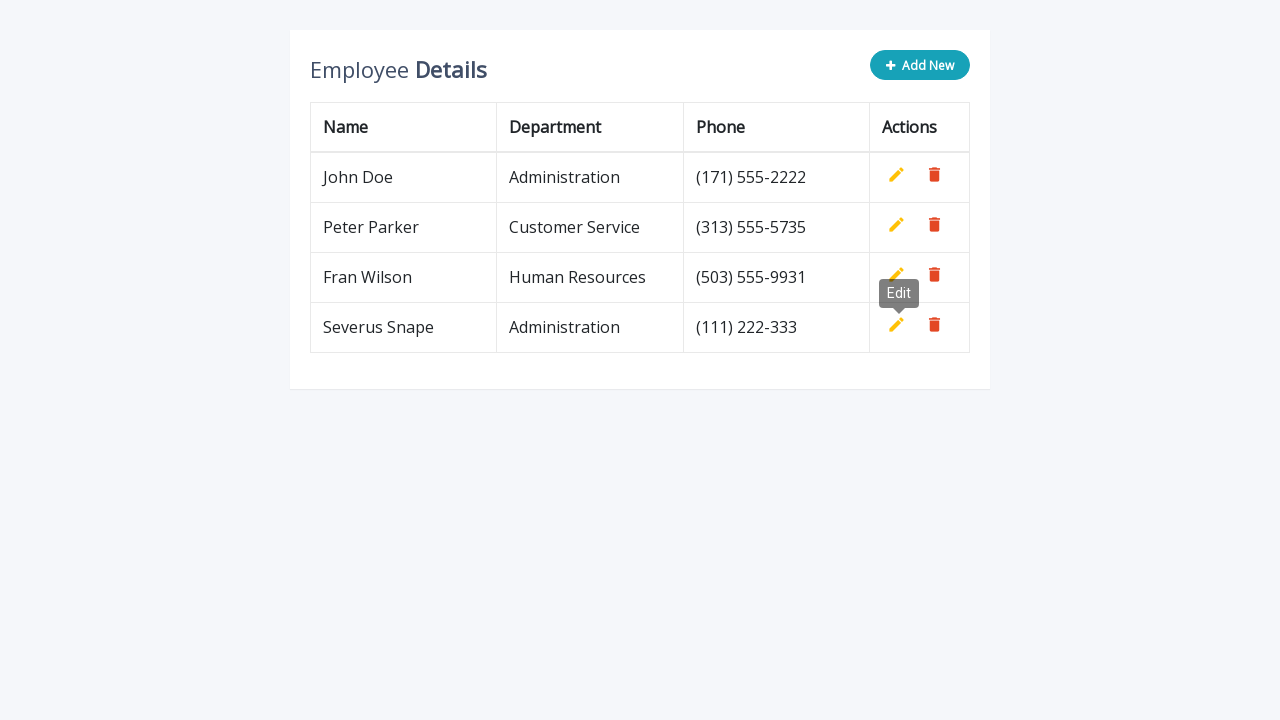

Clicked 'Add New' button to create new row at (920, 65) on button[type='button']
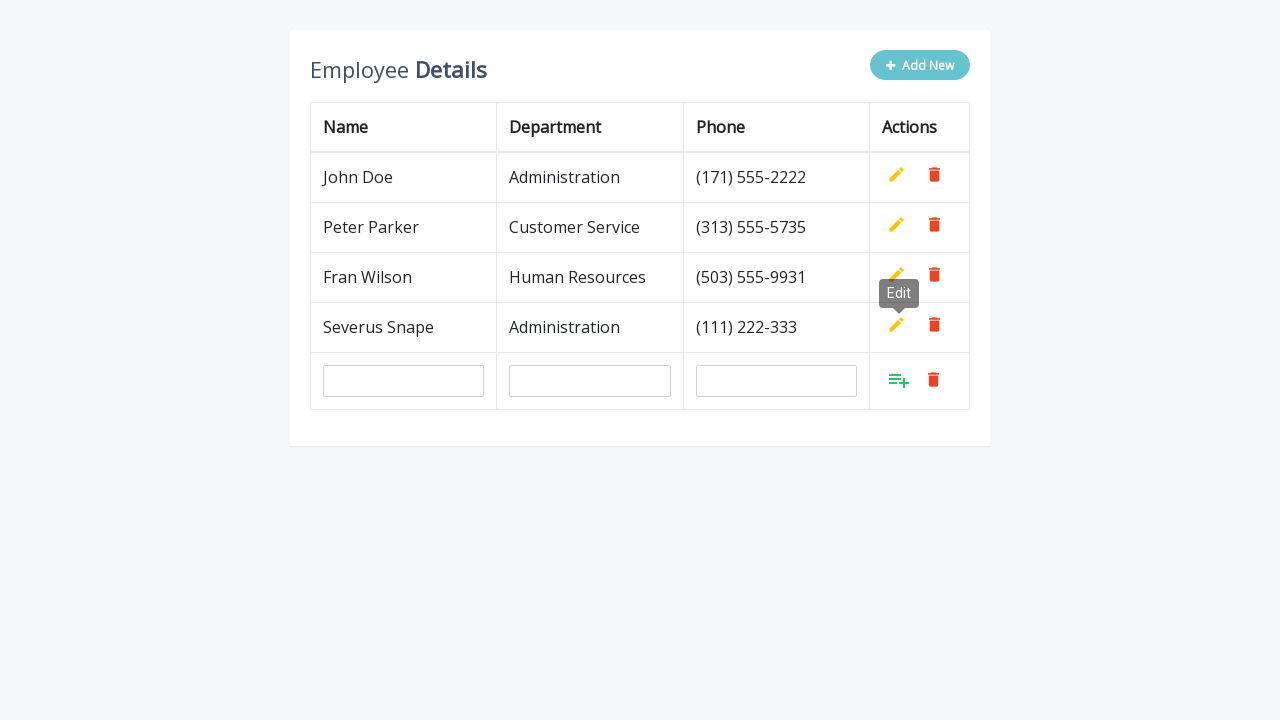

Filled name field with 'Severus Snape' on input[name='name']
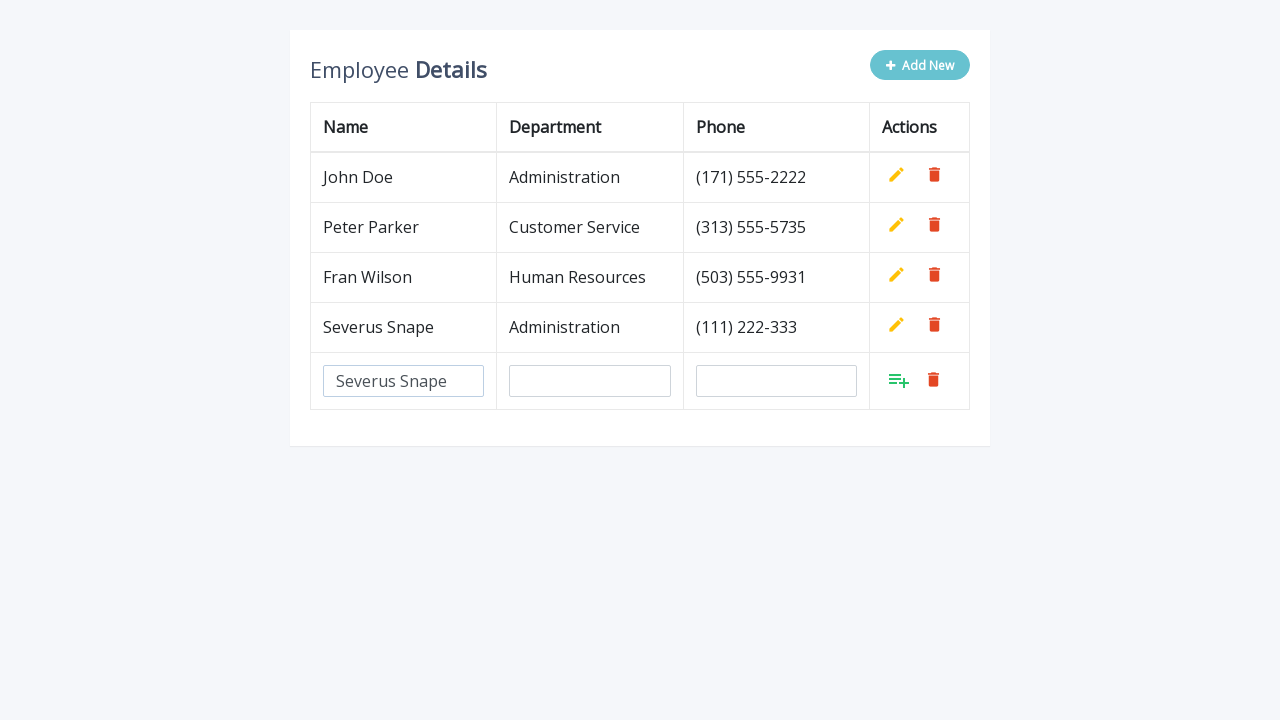

Filled department field with 'Administration' on input[name='department']
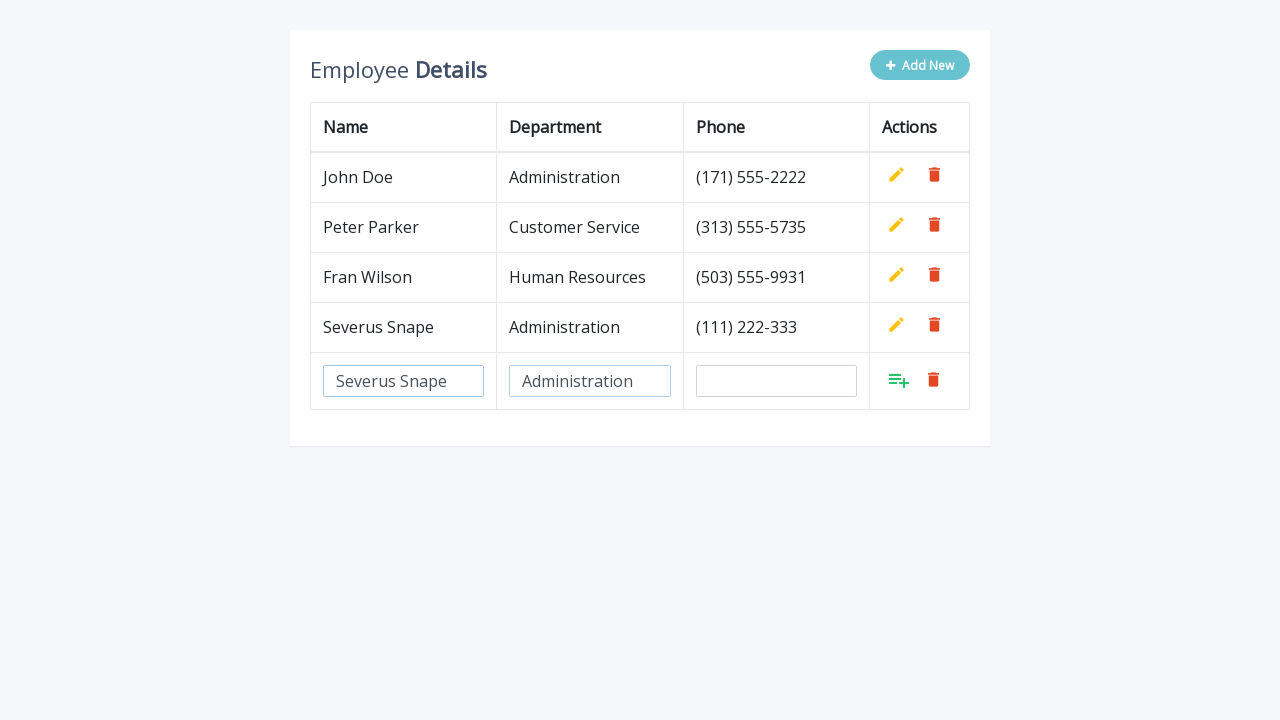

Filled phone field with '(111) 222-333' on input[name='phone']
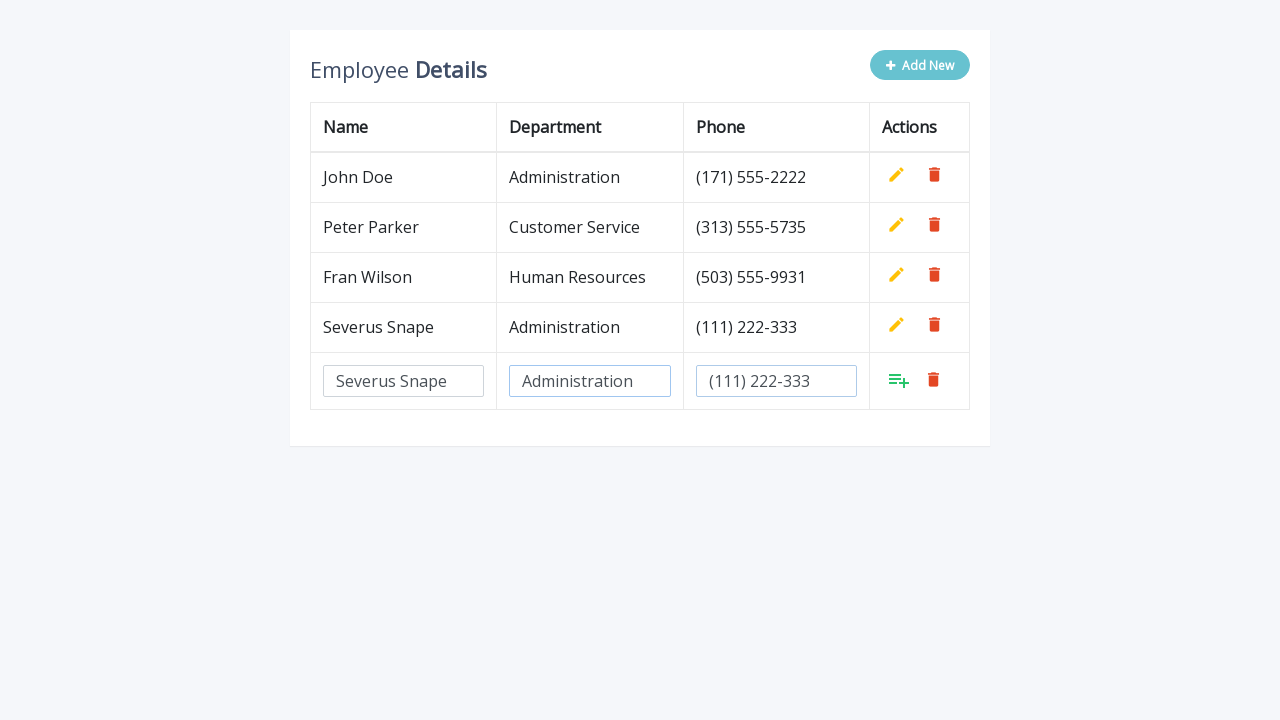

Clicked green Add button to confirm new row entry at (899, 380) on tr:last-child td:last-child a.add i
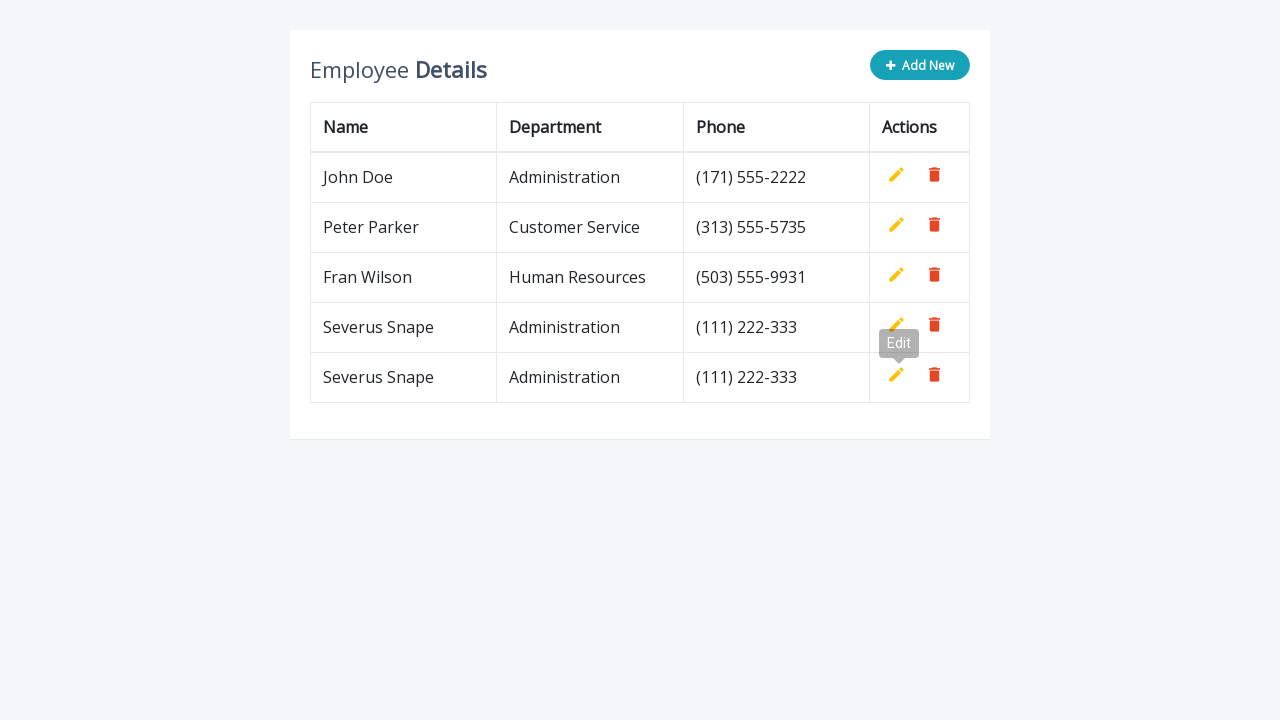

Clicked 'Add New' button to create new row at (920, 65) on button[type='button']
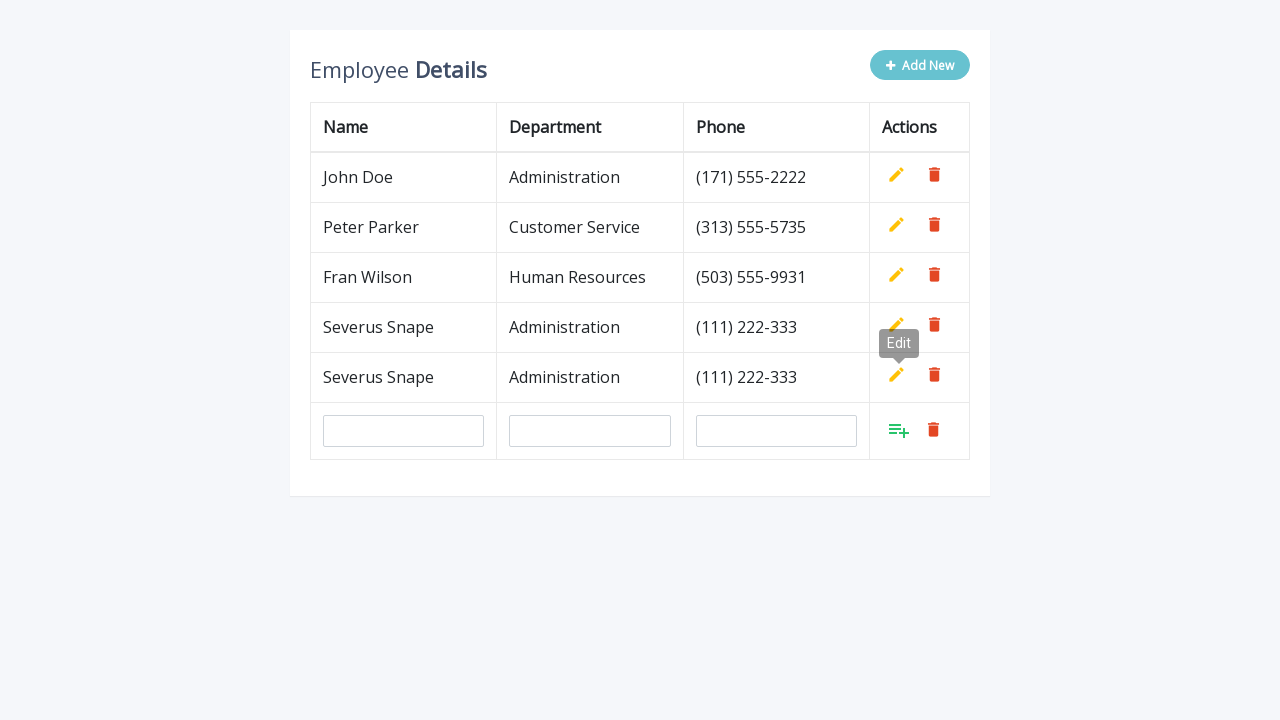

Filled name field with 'Severus Snape' on input[name='name']
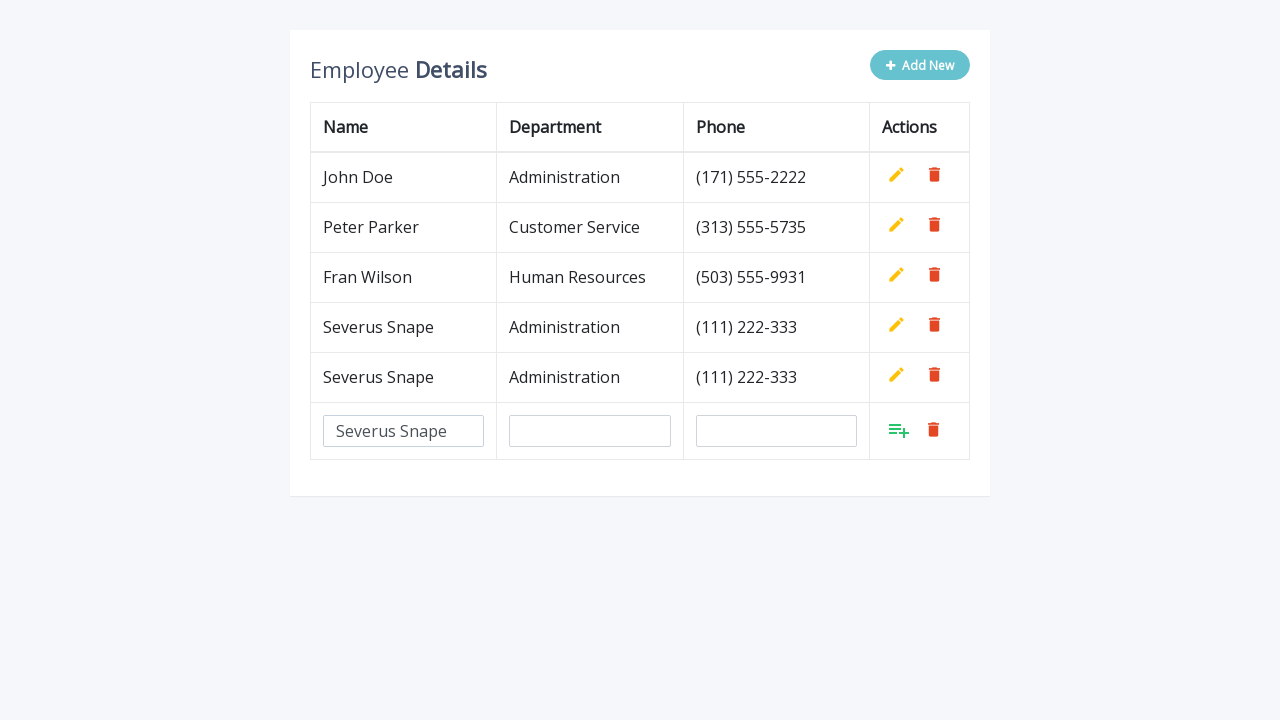

Filled department field with 'Administration' on input[name='department']
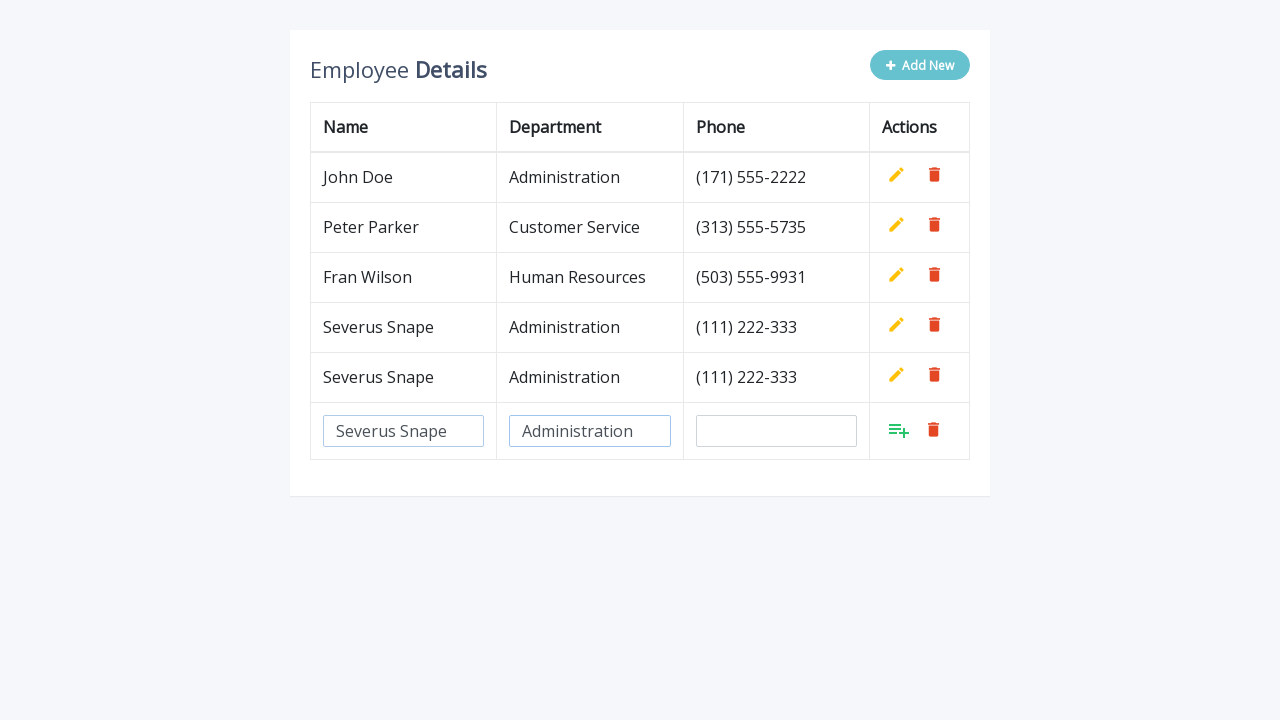

Filled phone field with '(111) 222-333' on input[name='phone']
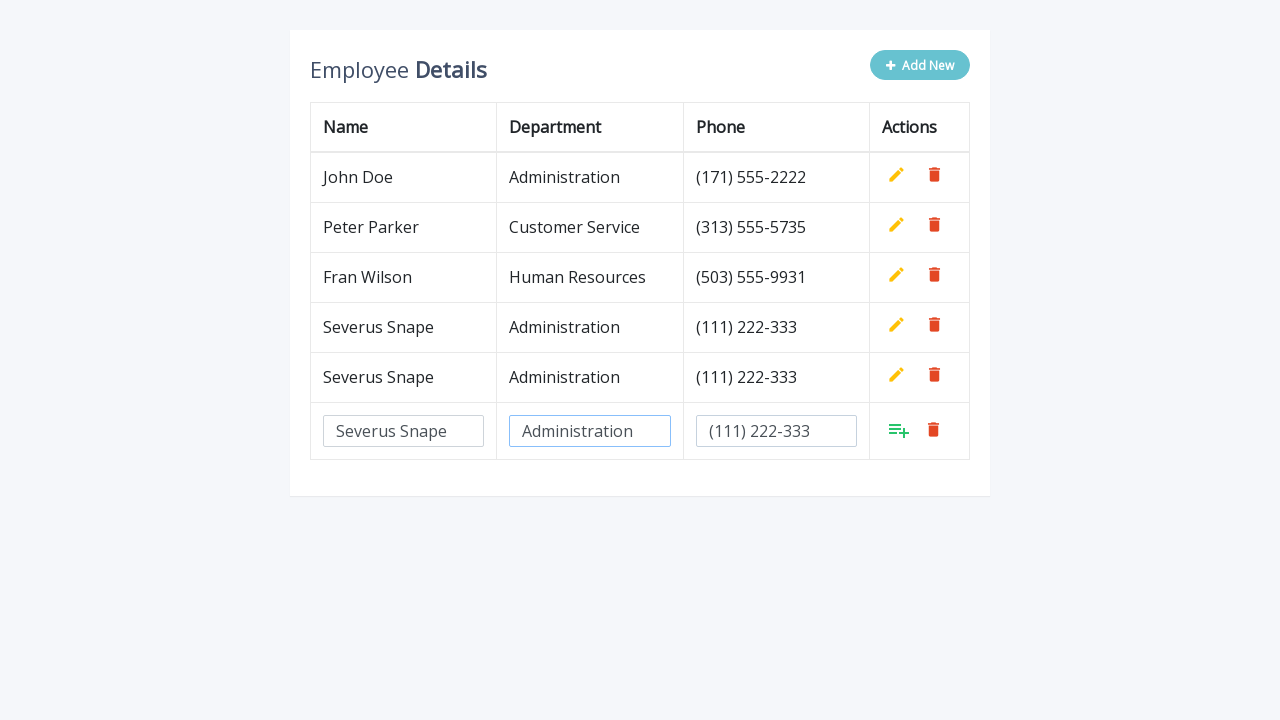

Clicked green Add button to confirm new row entry at (899, 430) on tr:last-child td:last-child a.add i
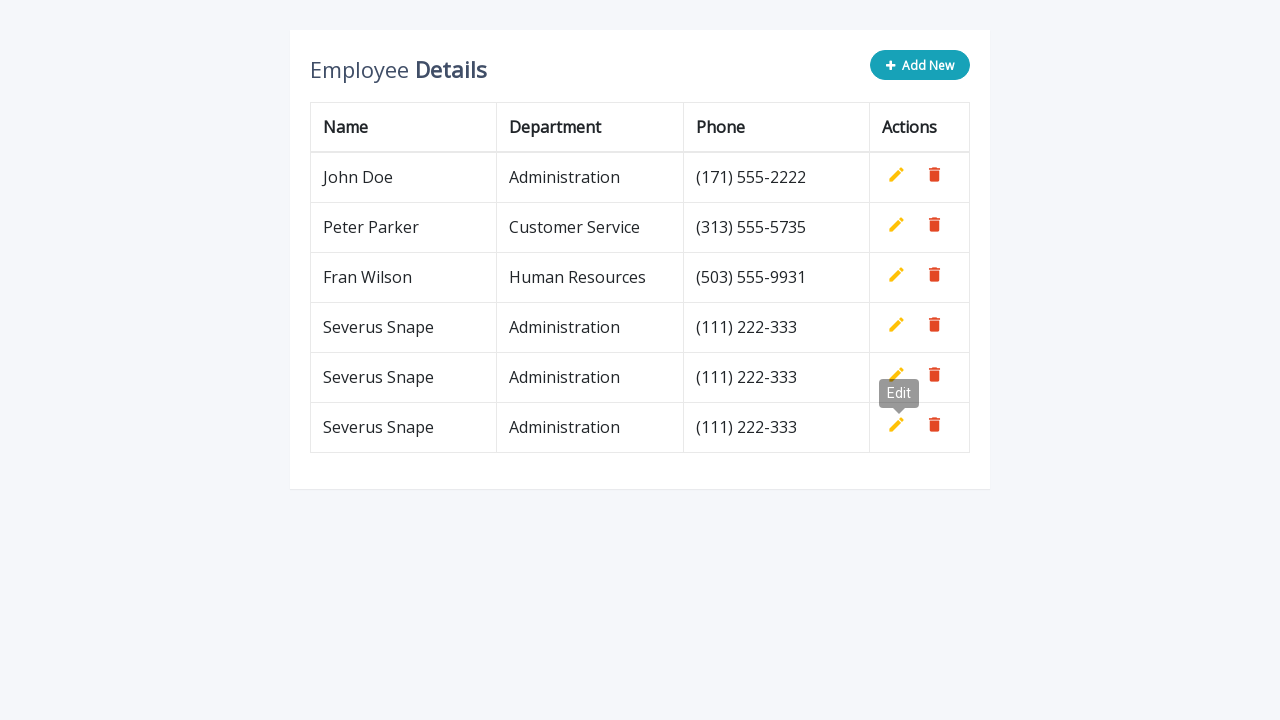

Clicked 'Add New' button to create new row at (920, 65) on button[type='button']
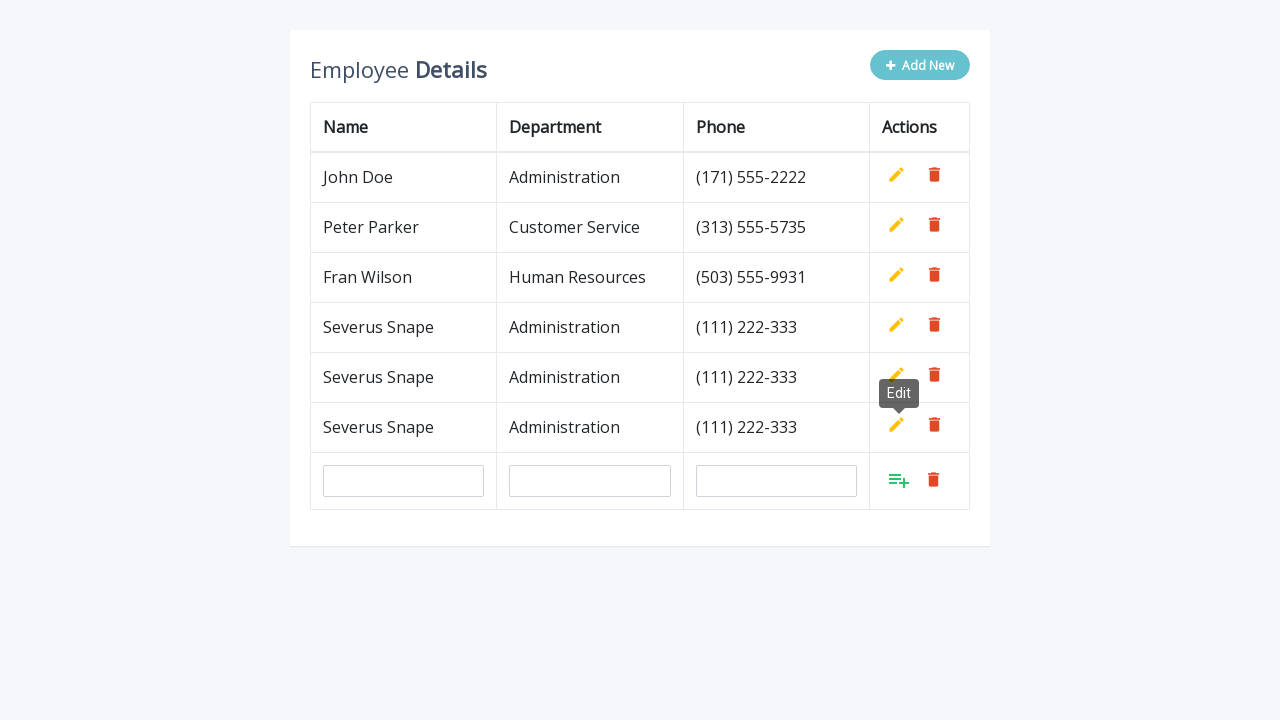

Filled name field with 'Severus Snape' on input[name='name']
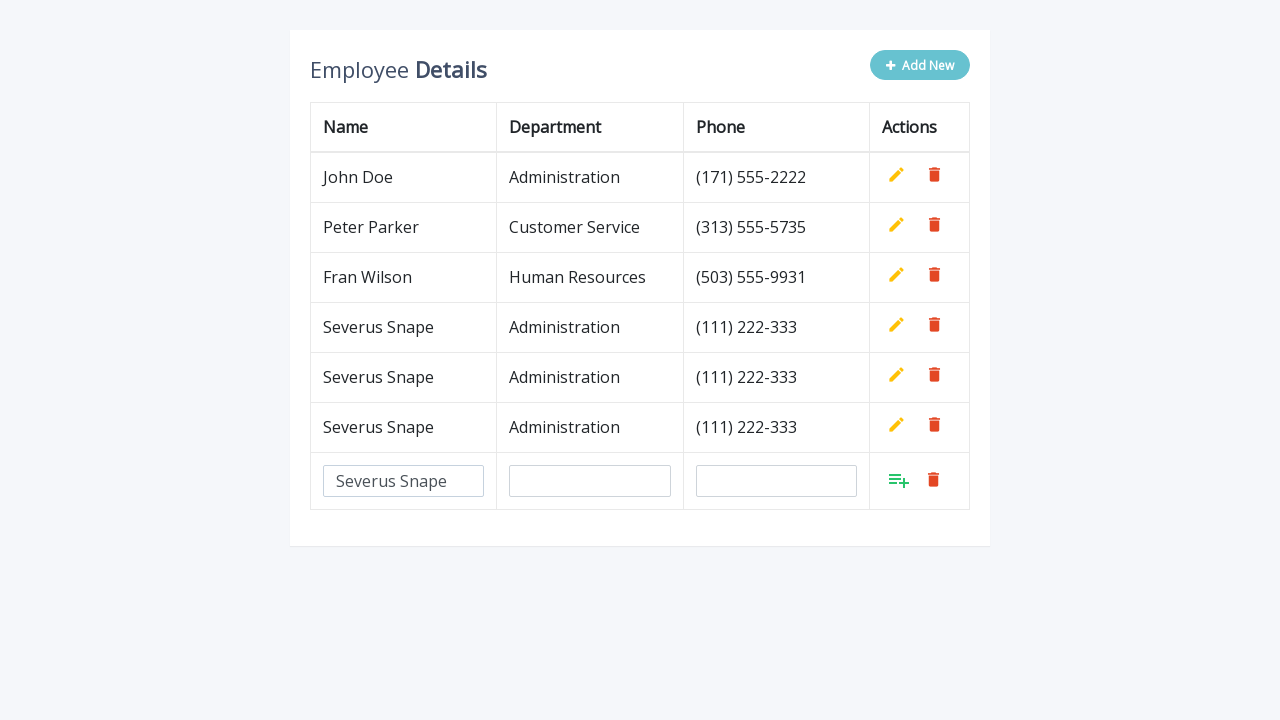

Filled department field with 'Administration' on input[name='department']
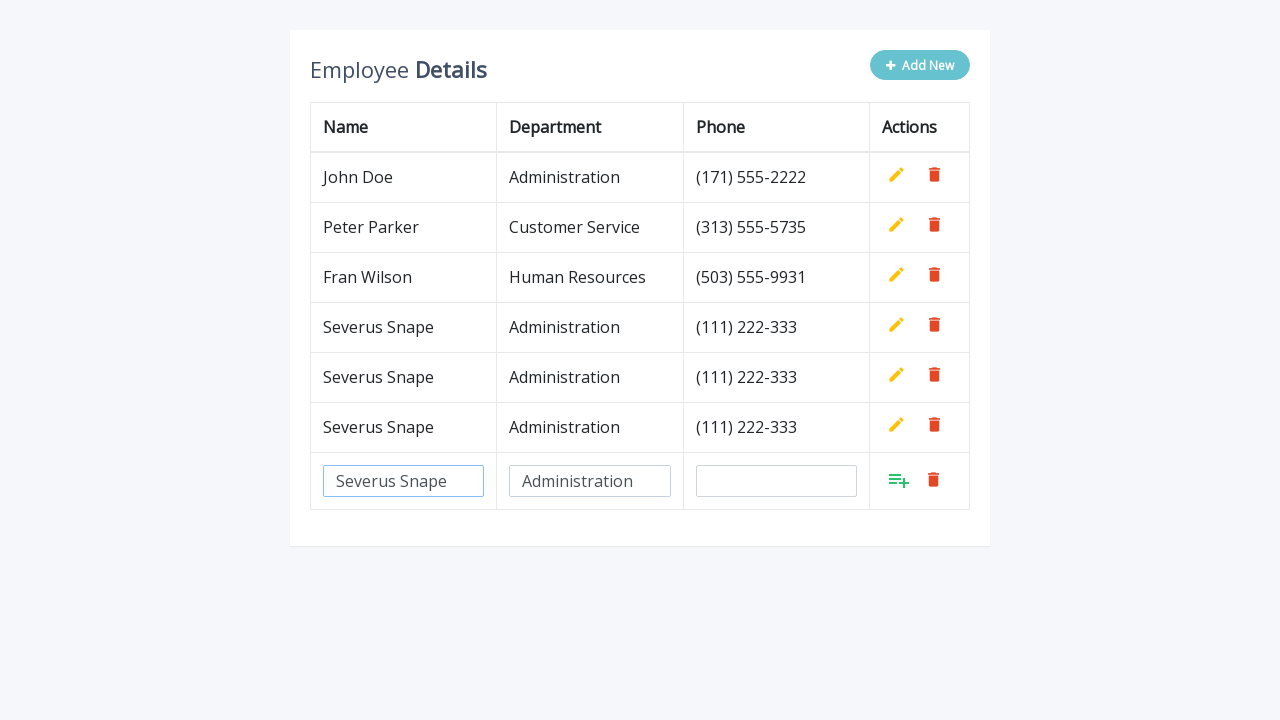

Filled phone field with '(111) 222-333' on input[name='phone']
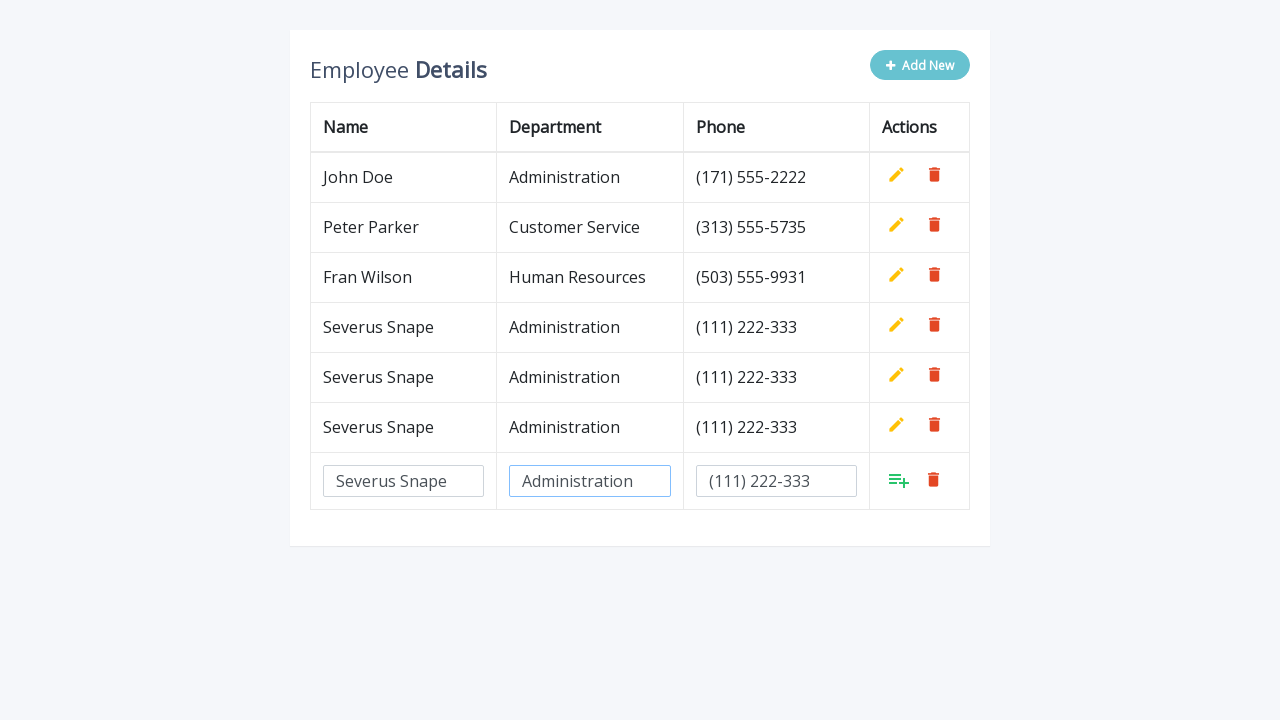

Clicked green Add button to confirm new row entry at (899, 480) on tr:last-child td:last-child a.add i
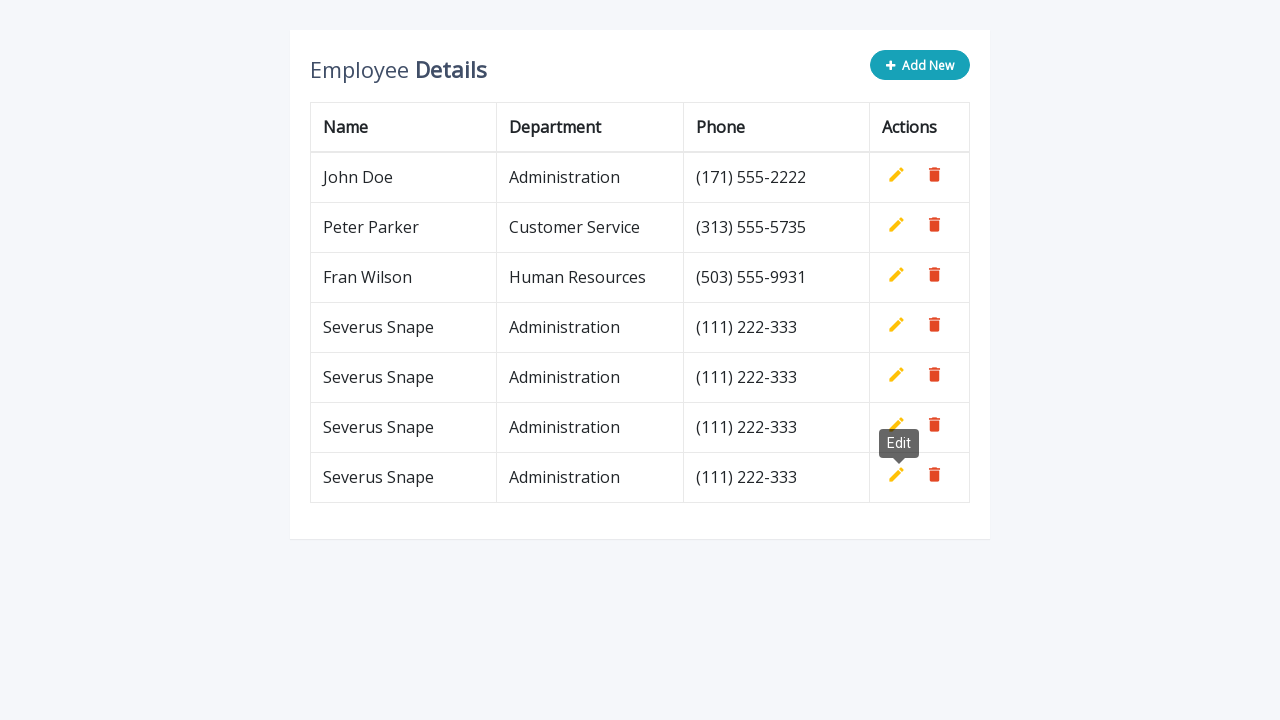

Clicked 'Add New' button to create new row at (920, 65) on button[type='button']
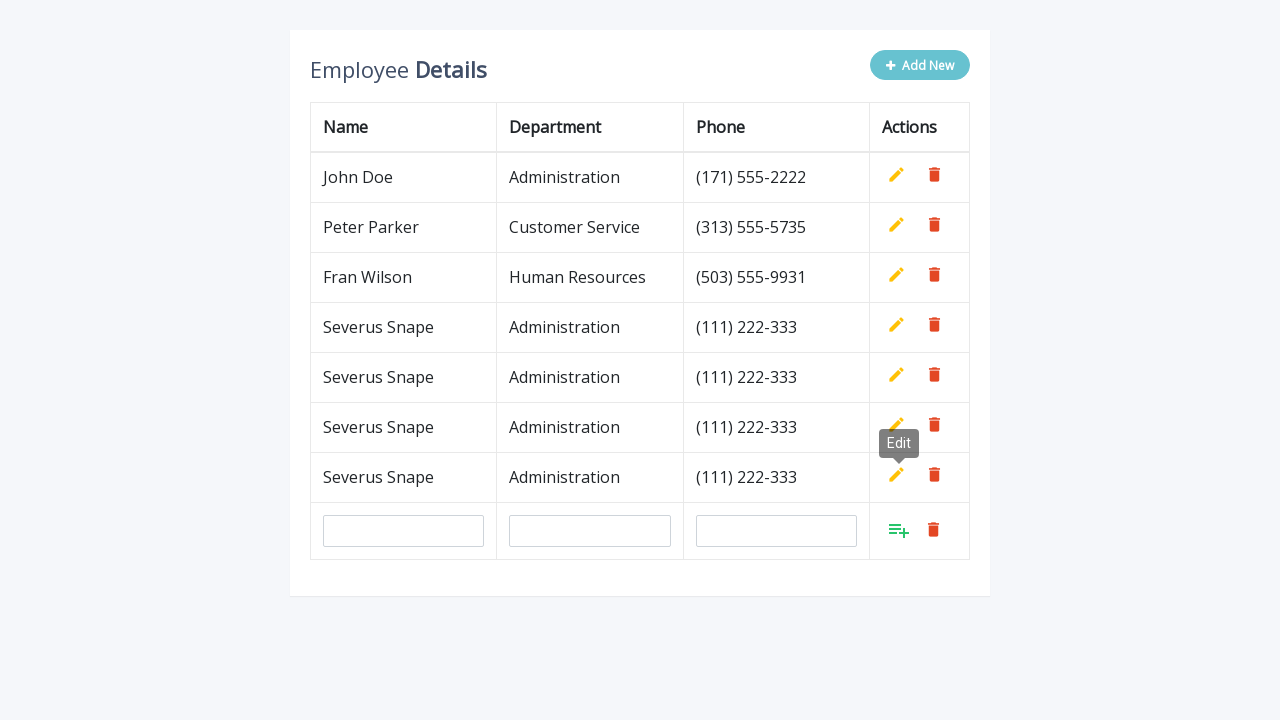

Filled name field with 'Severus Snape' on input[name='name']
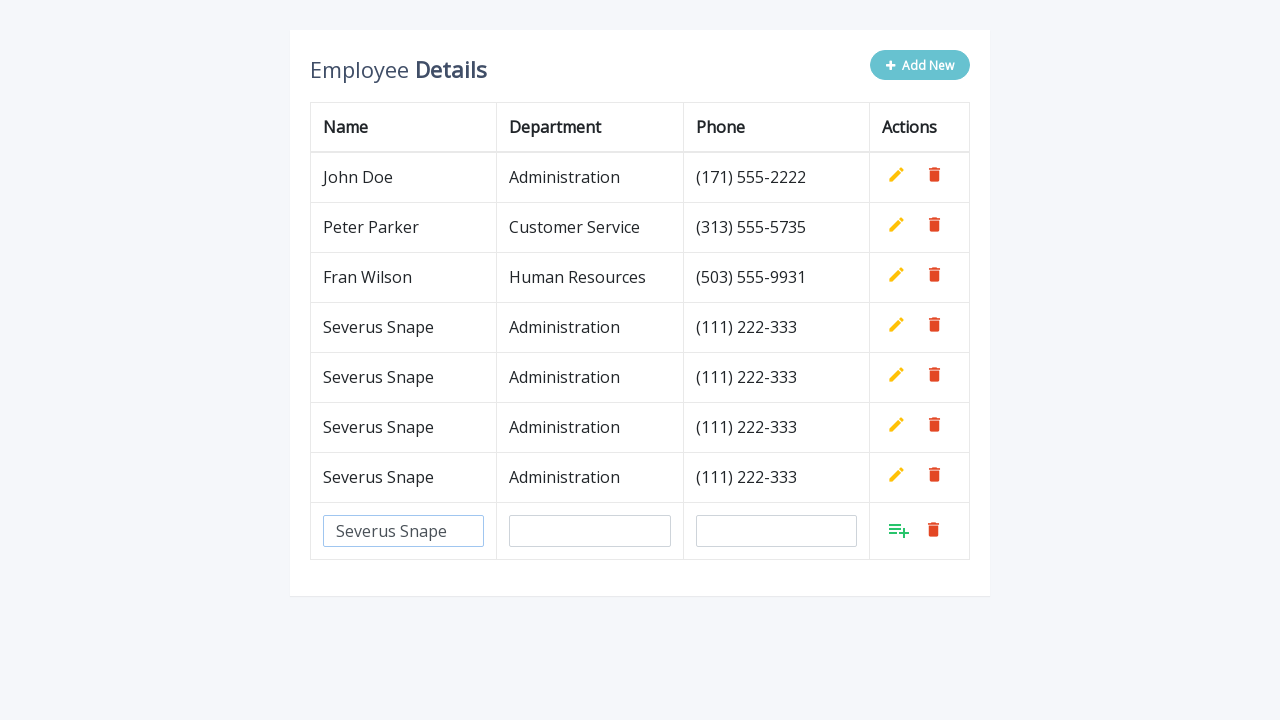

Filled department field with 'Administration' on input[name='department']
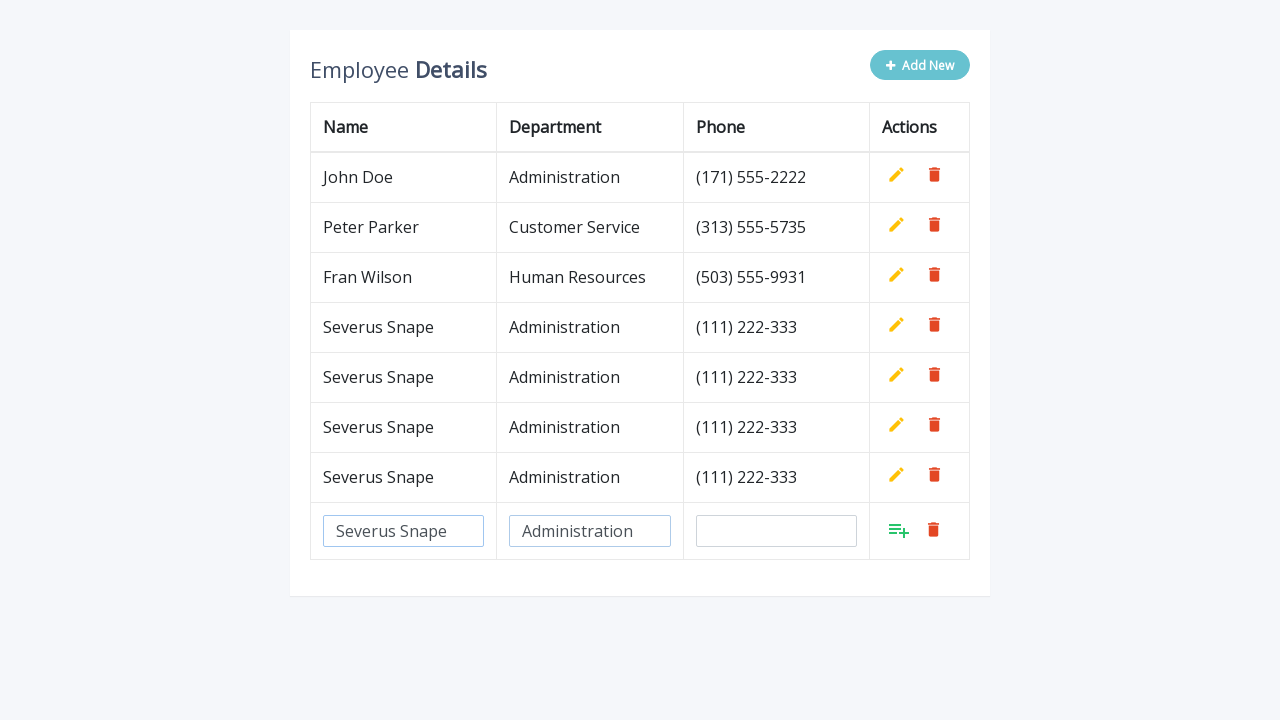

Filled phone field with '(111) 222-333' on input[name='phone']
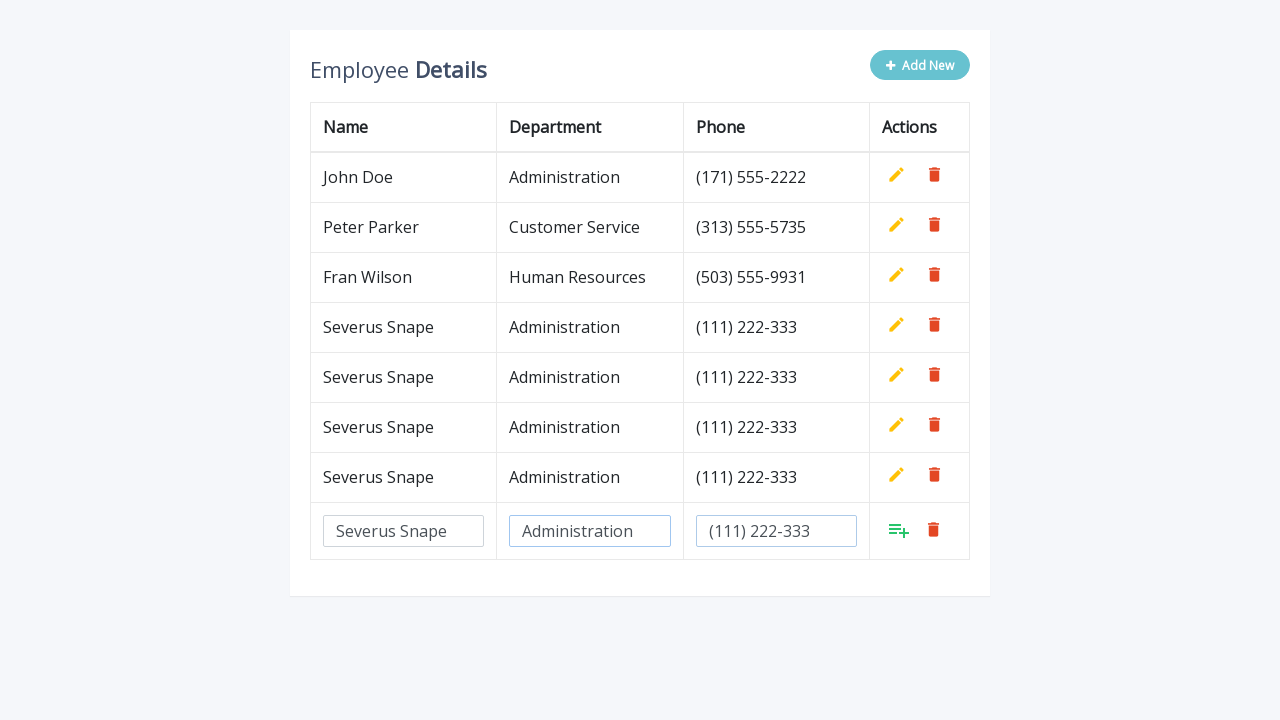

Clicked green Add button to confirm new row entry at (899, 530) on tr:last-child td:last-child a.add i
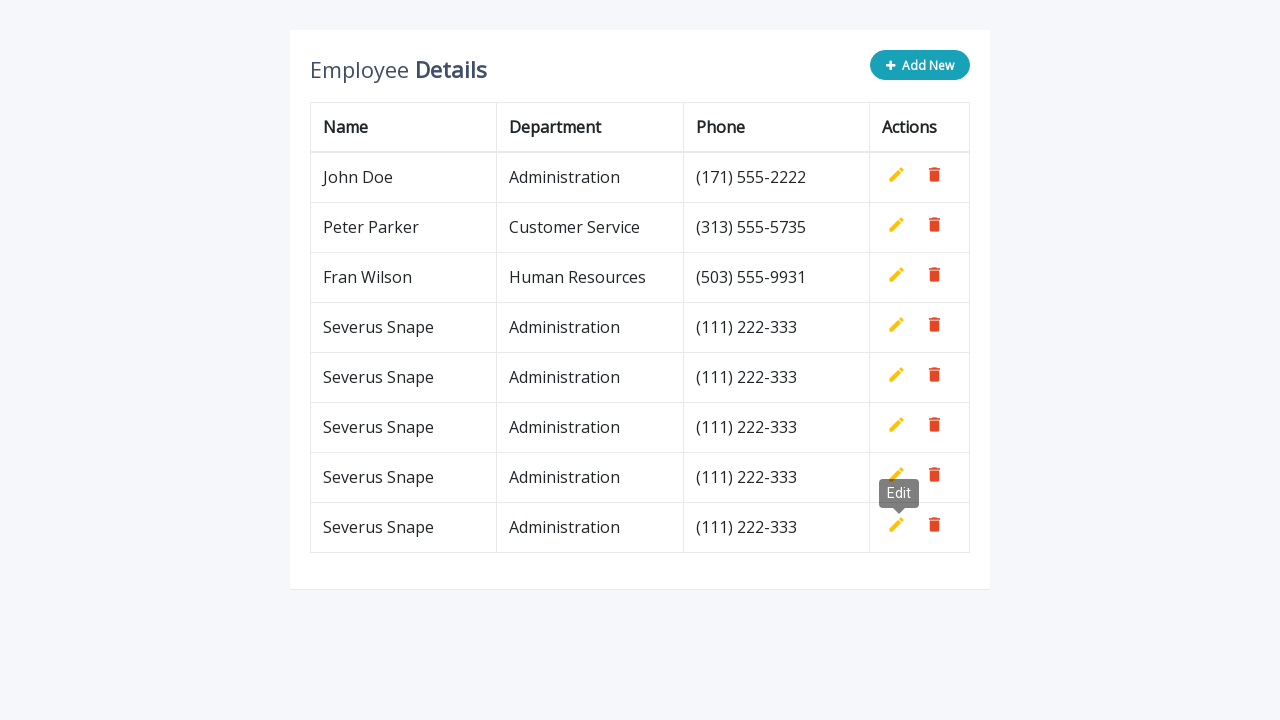

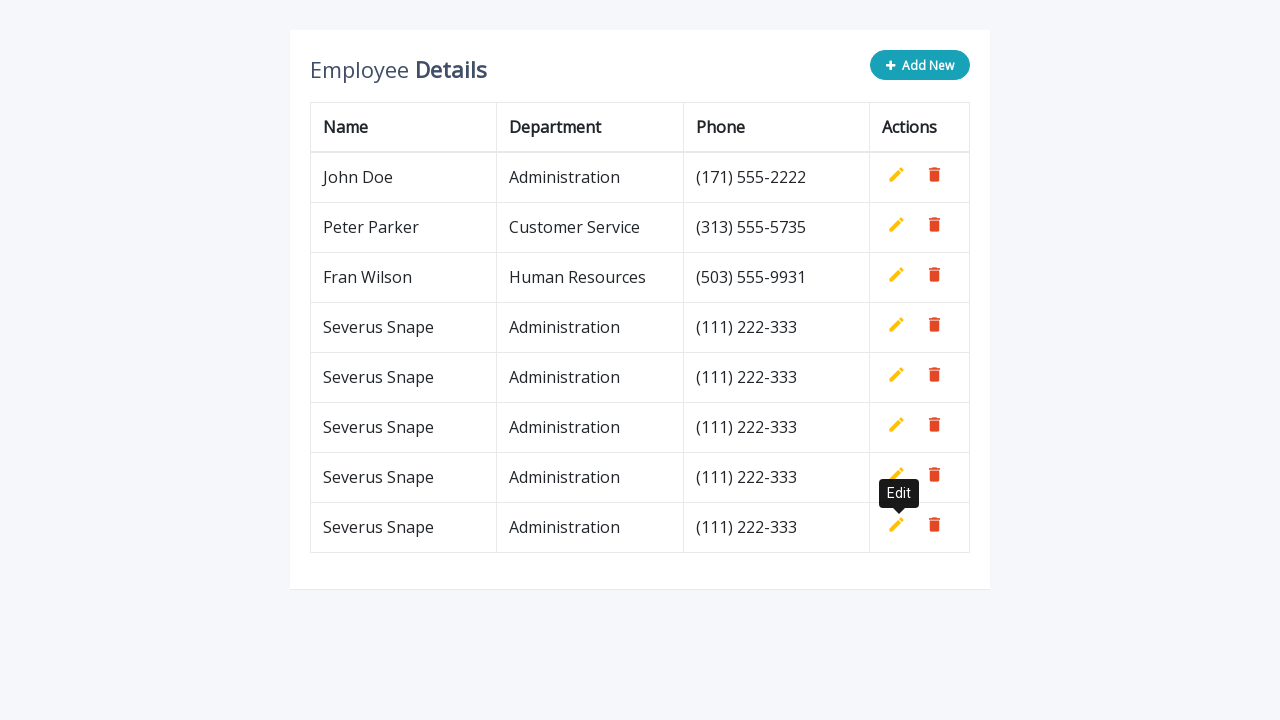